Tests navigation by clicking on "A/B Testing" link, verifying the page title, then navigating back and verifying the title again

Starting URL: https://practice.cydeo.com

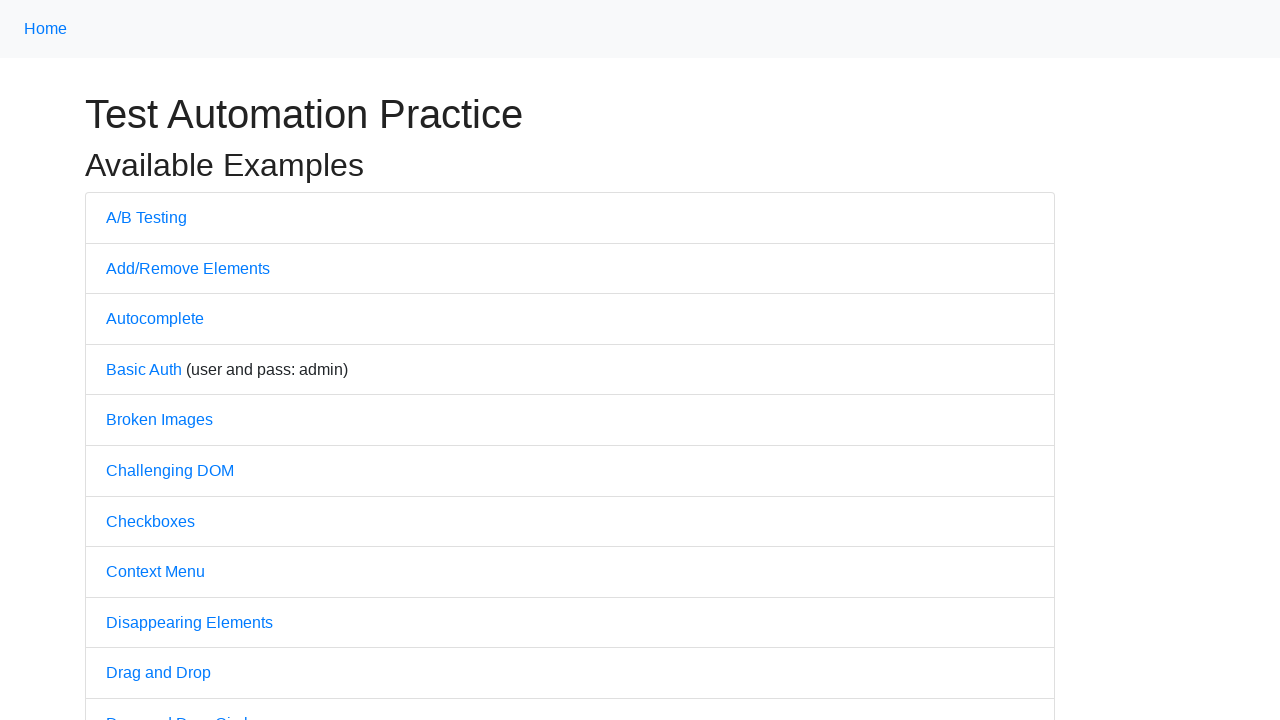

Clicked on 'A/B Testing' link at (146, 217) on text=A/B Testing
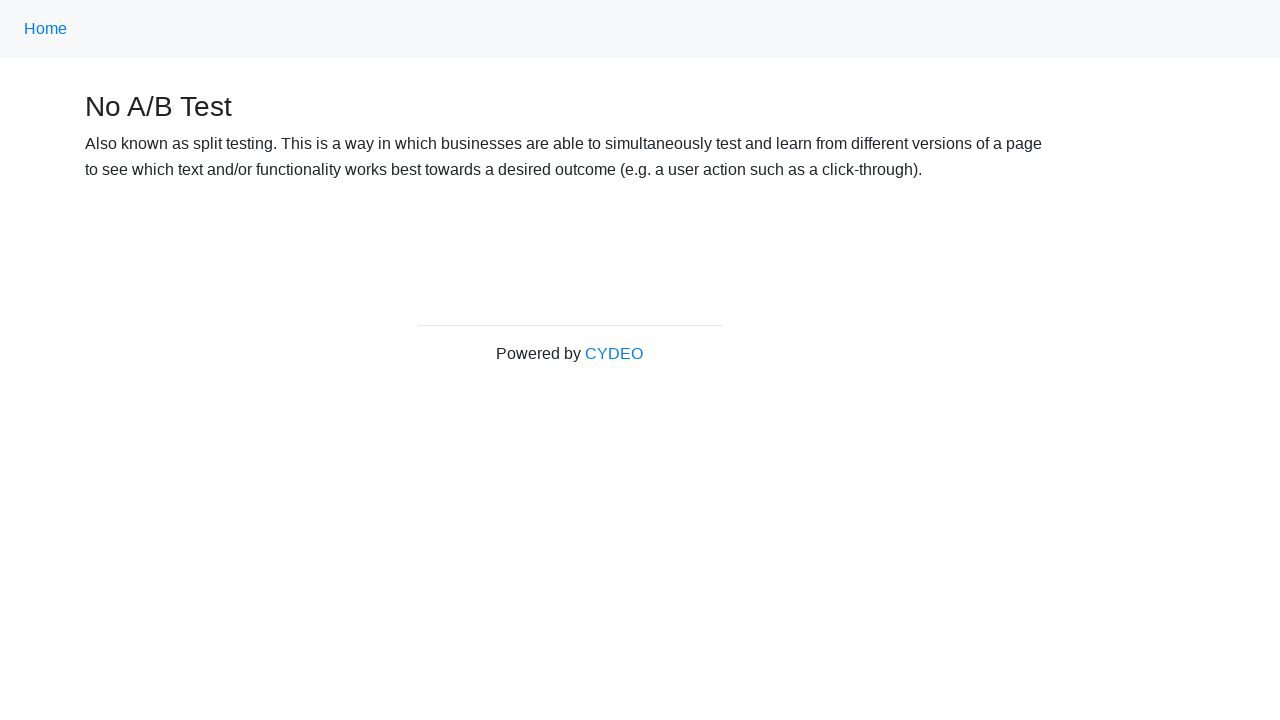

Waited for A/B Testing page to load
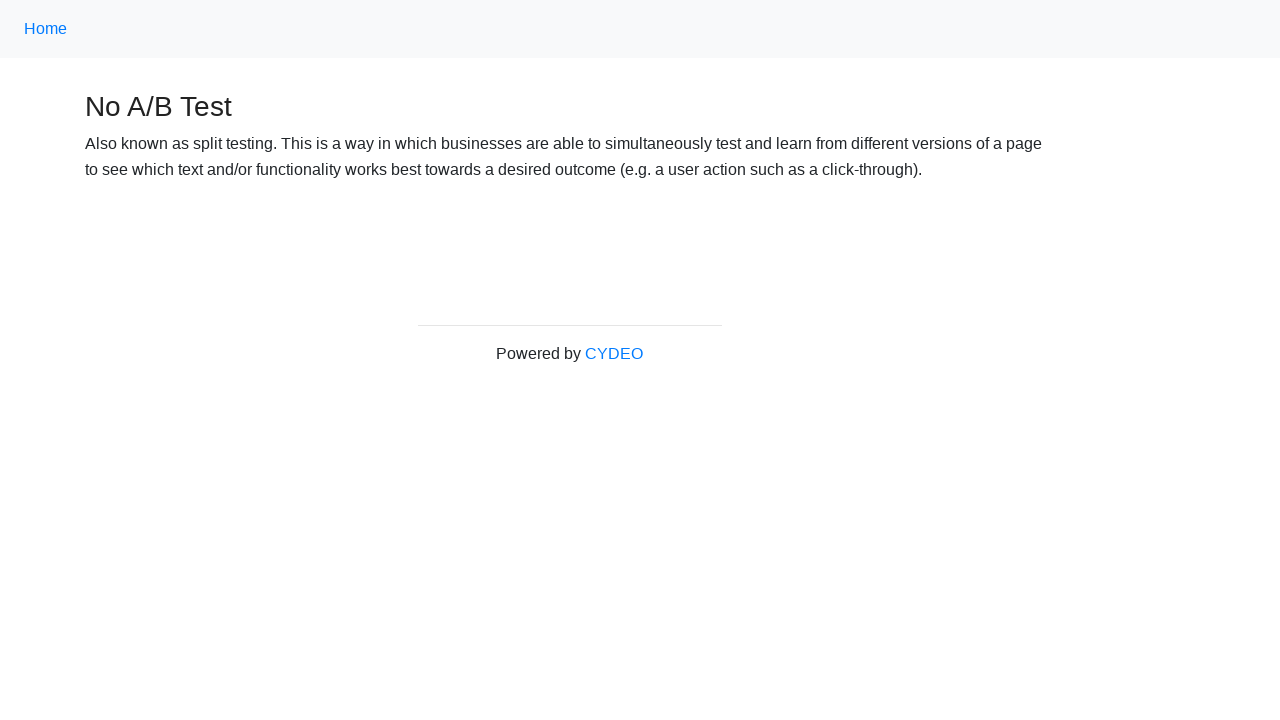

Verified page title contains 'No A/B Test'
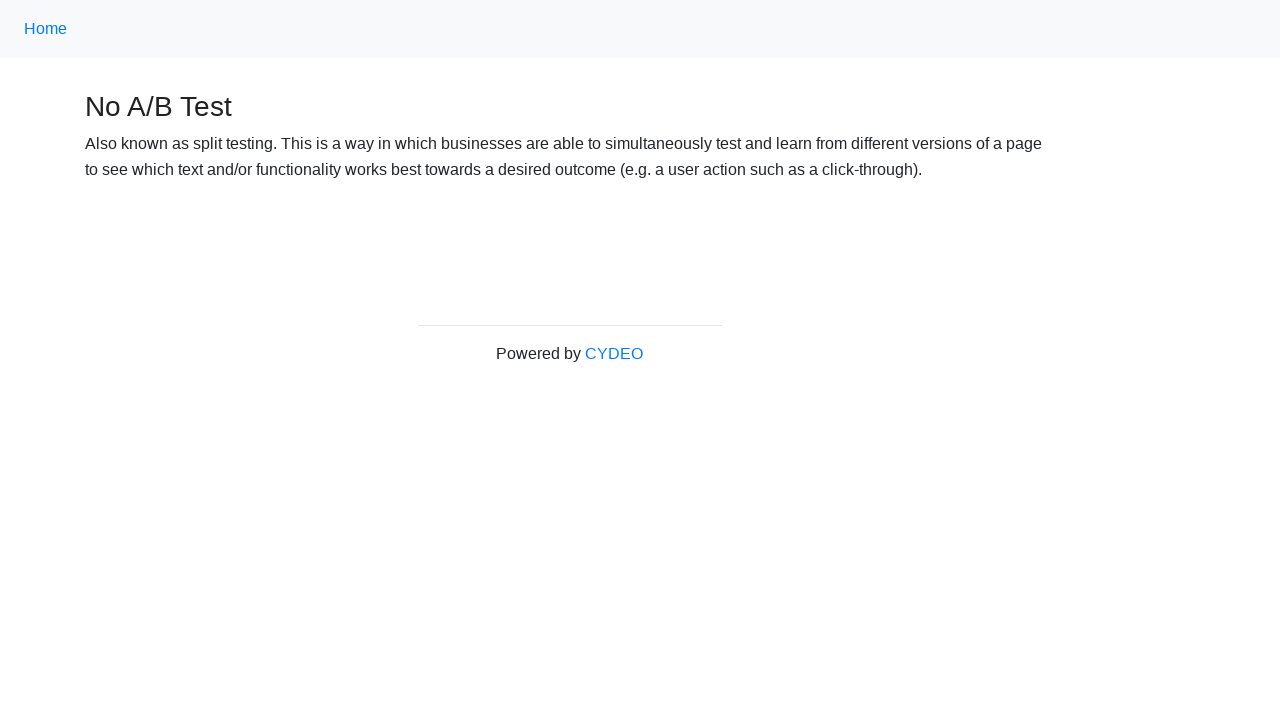

Navigated back to previous page
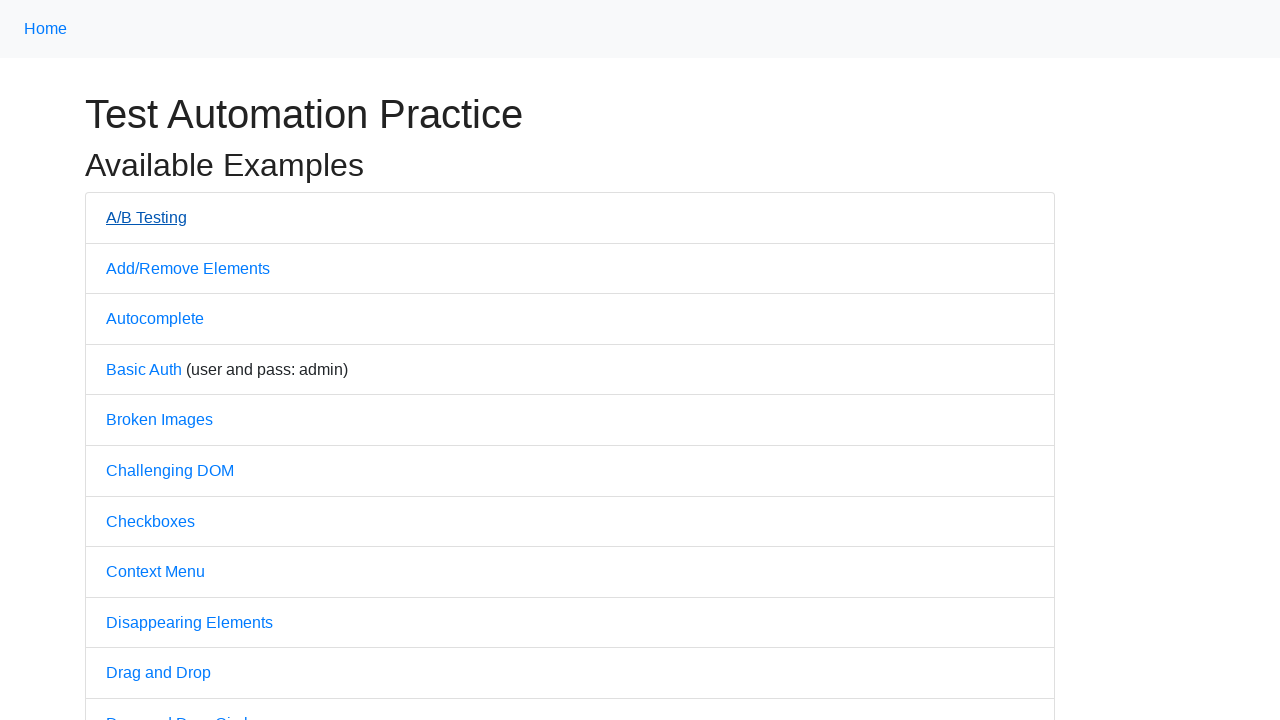

Waited for practice page to load
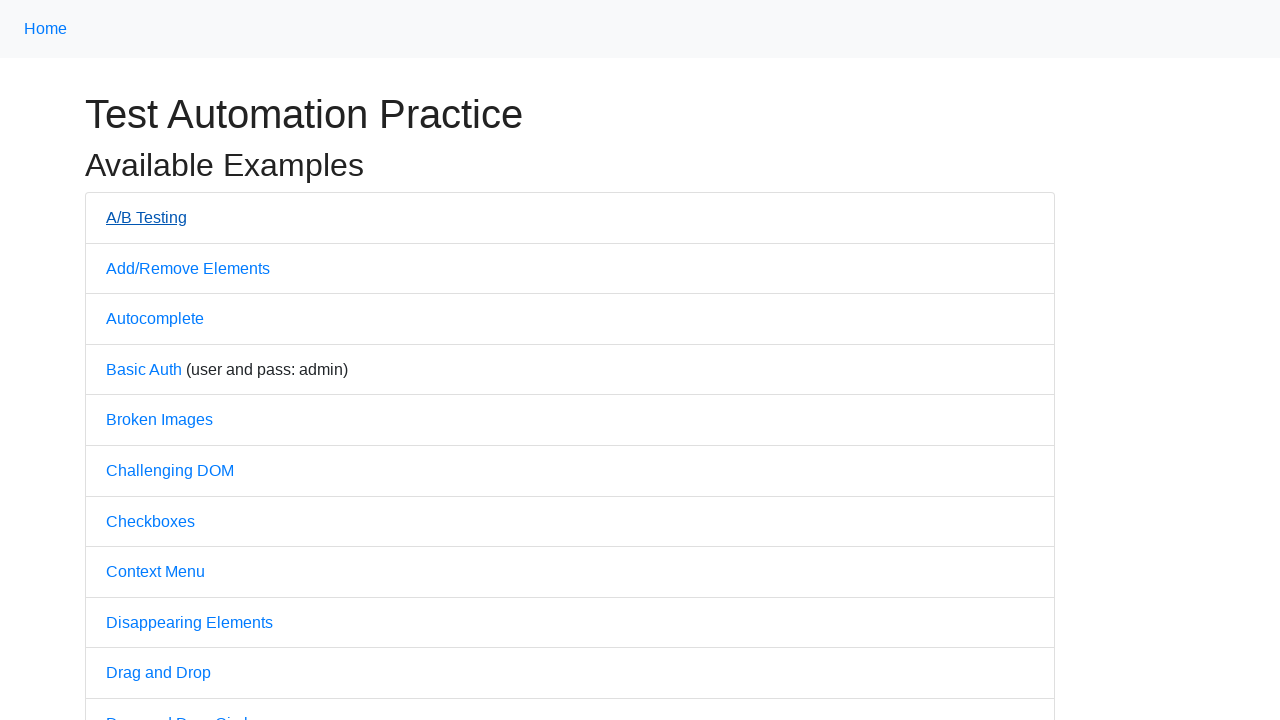

Verified page title contains 'Practice'
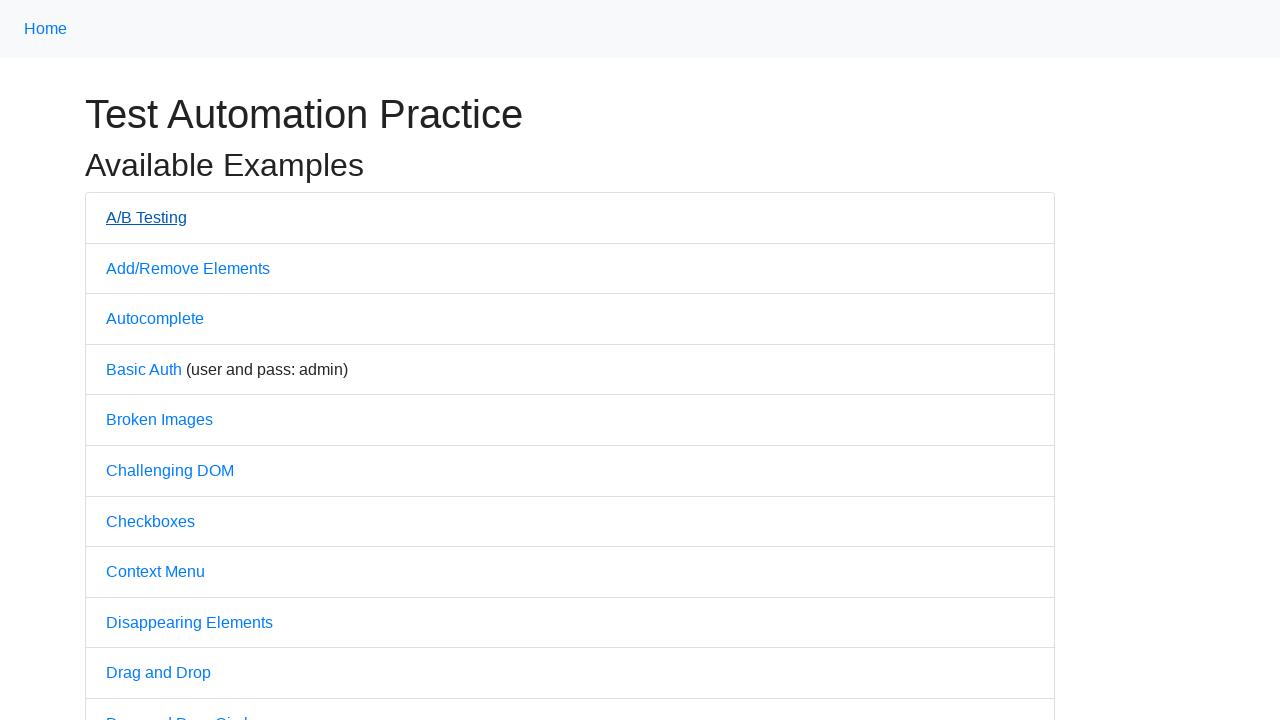

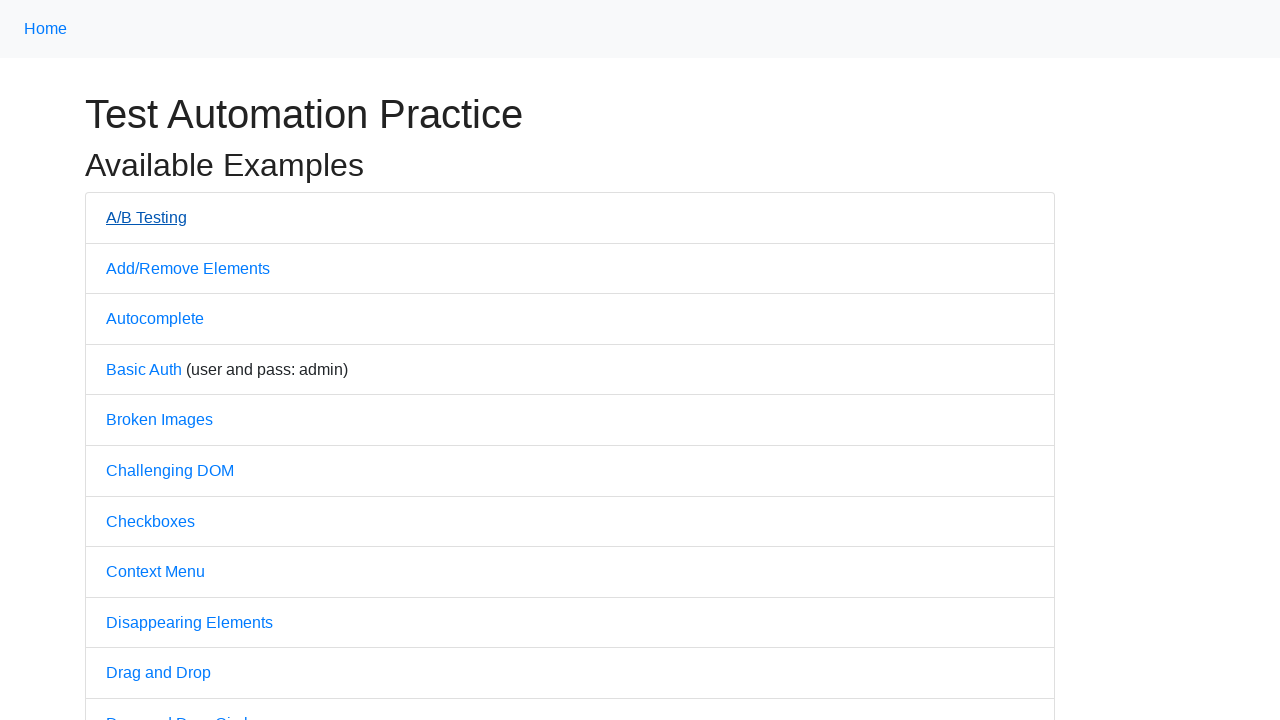